Navigates to a Stepik lesson page and waits for the content to load

Starting URL: https://stepik.org/lesson/25969/step/8

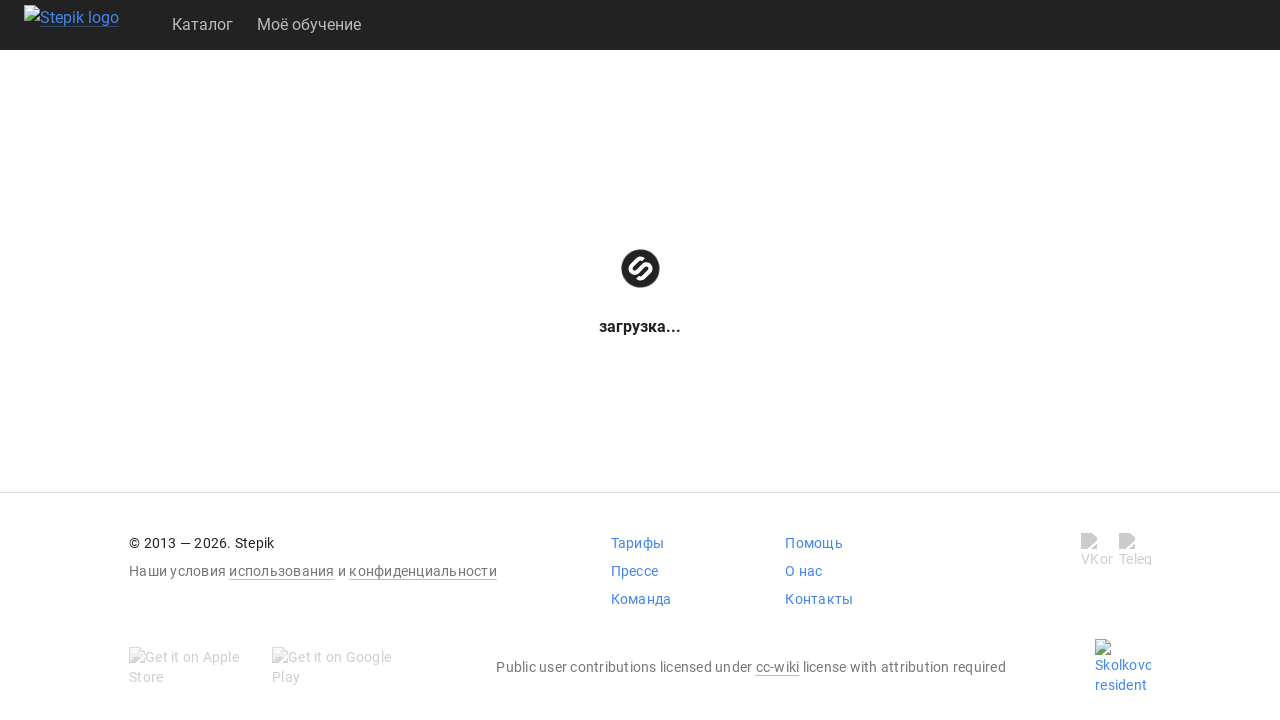

Waited for network idle state - page content loaded
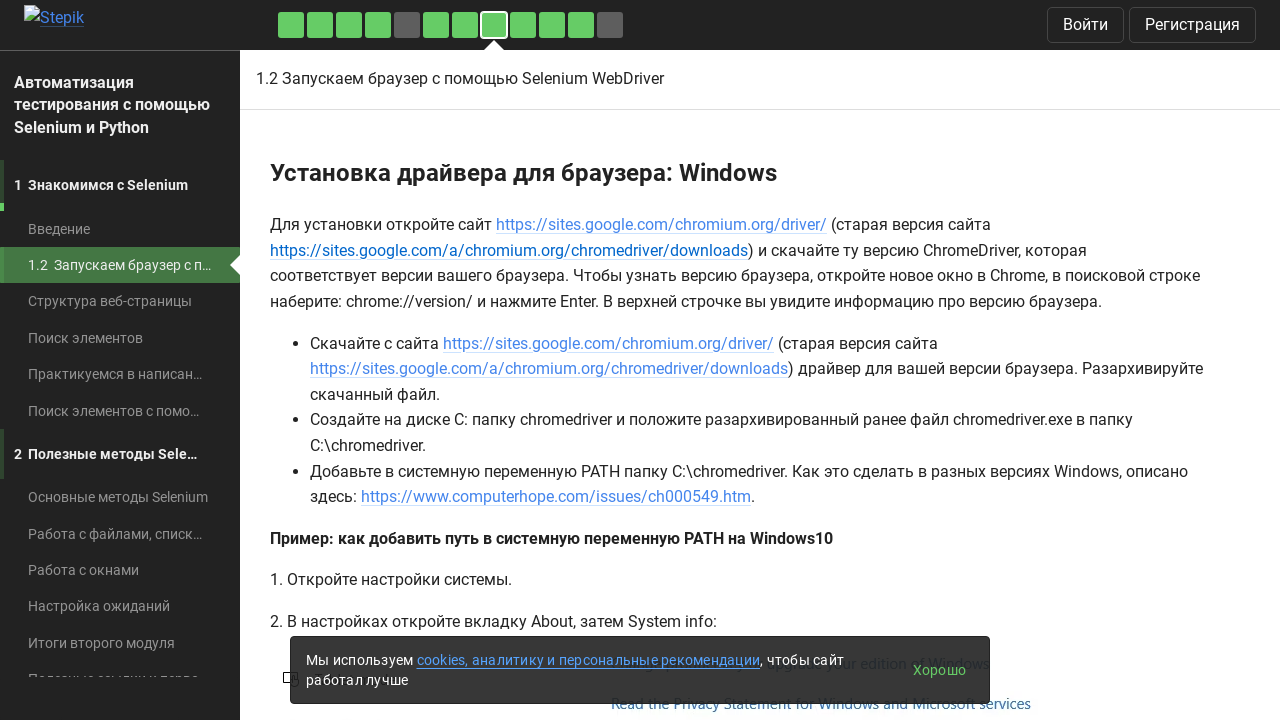

Waited for lesson content to become visible
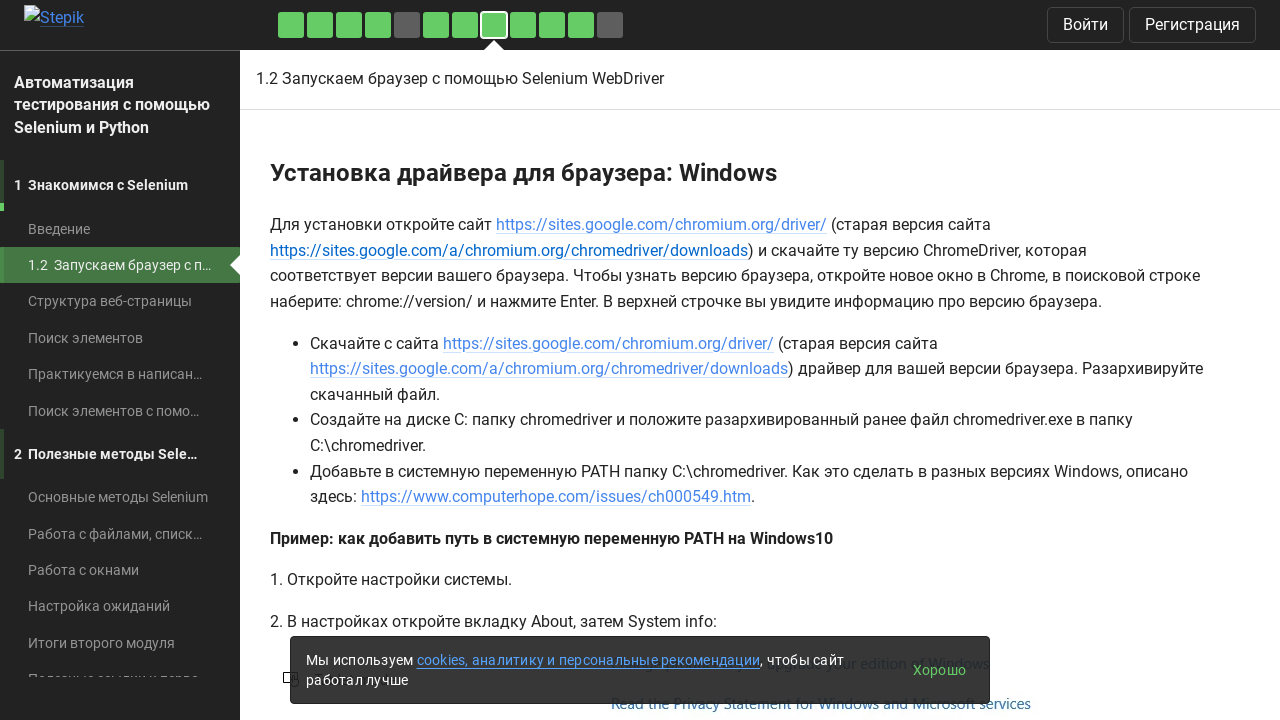

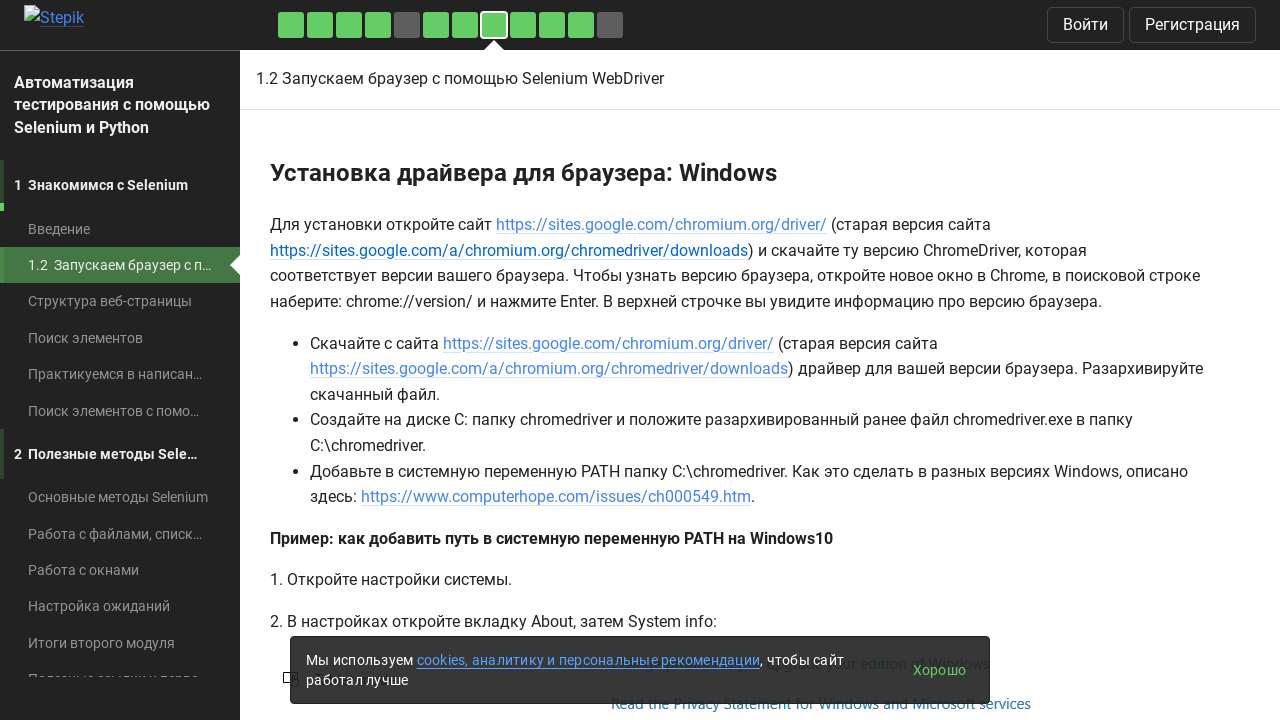